Tests frame handling by switching to frame 4 and filling a text input field within the frame

Starting URL: https://ui.vision/demo/webtest/frames/

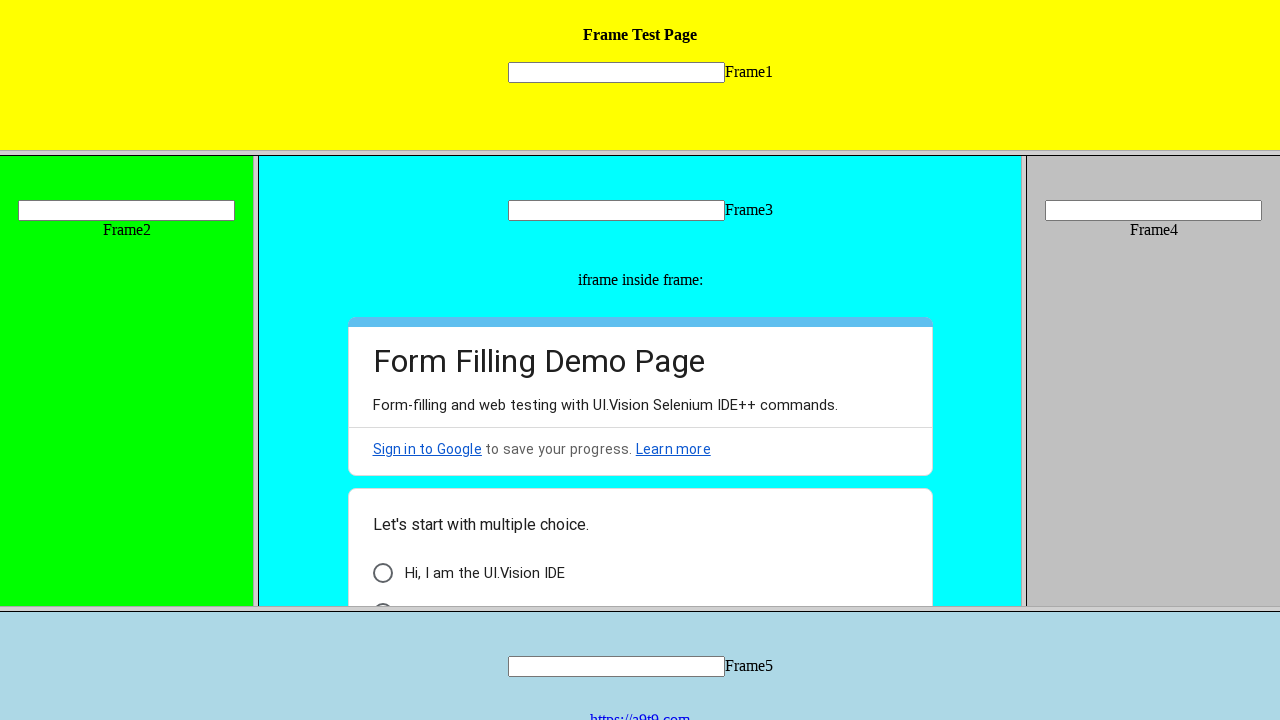

Located frame 4 with src='frame_4.html'
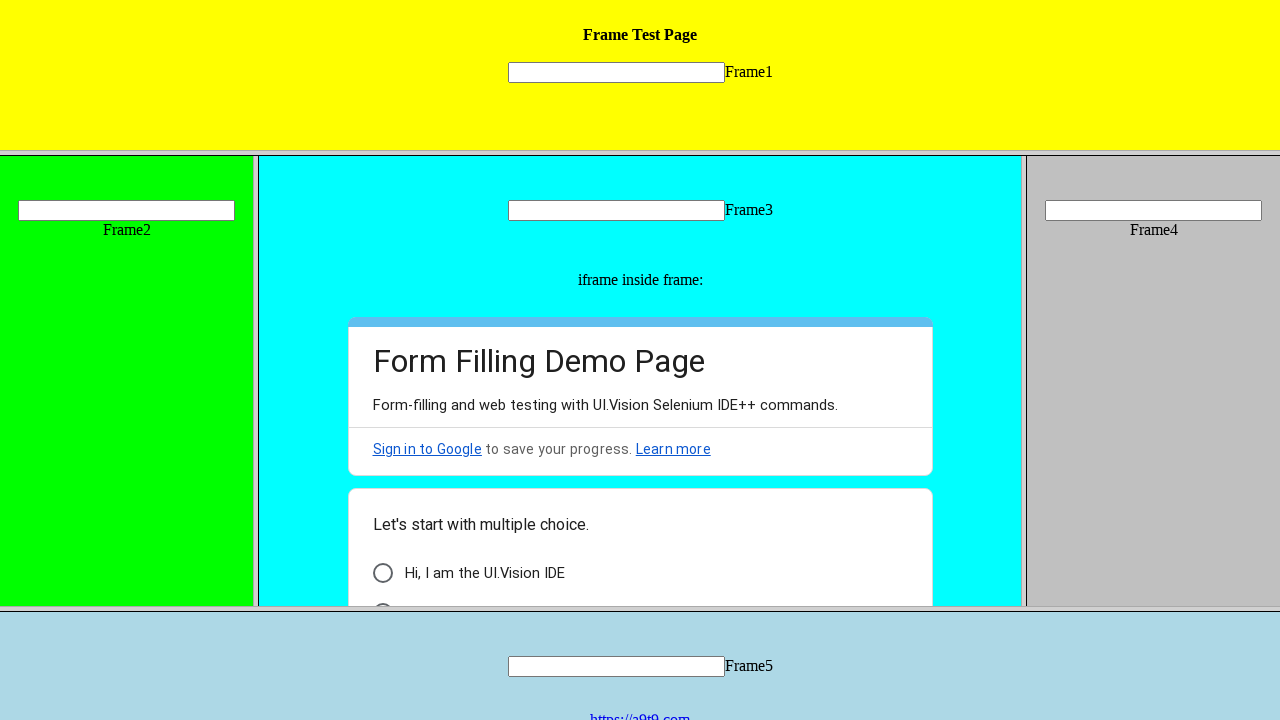

Filled text input field in frame 4 with 'Learning Selenium In The Box' on frame[src='frame_4.html'] >> internal:control=enter-frame >> input[name='mytext4
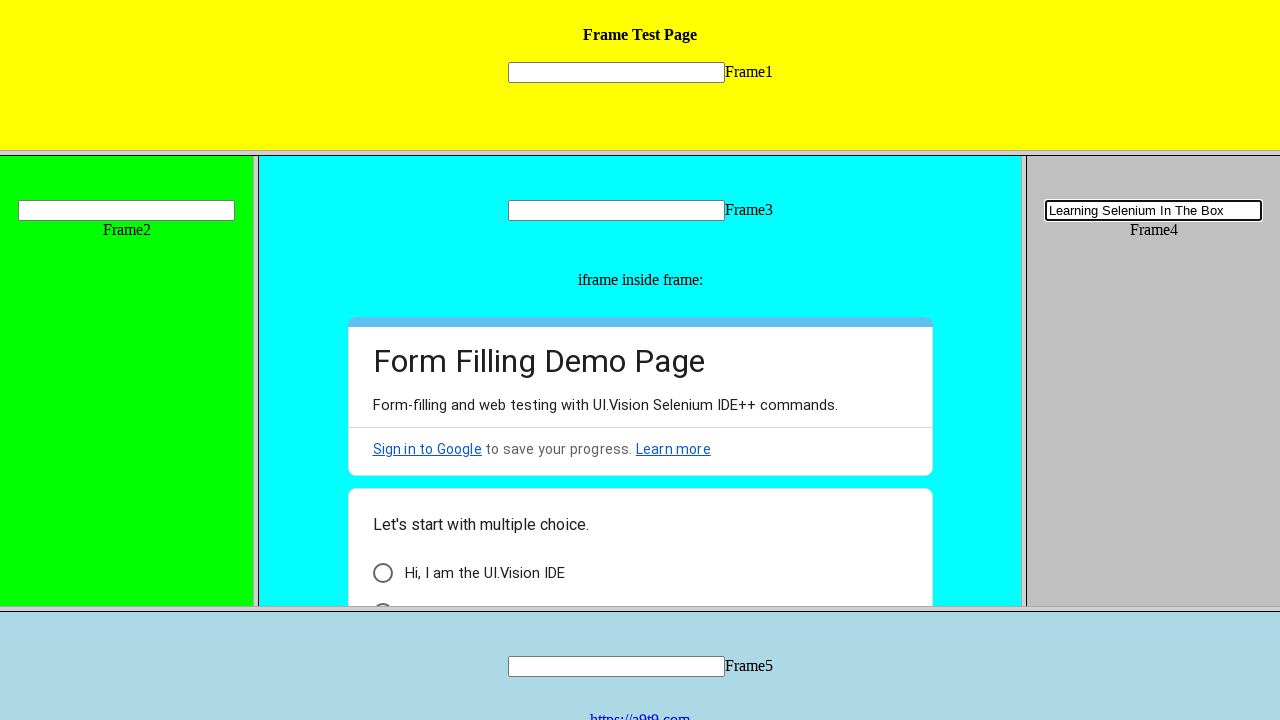

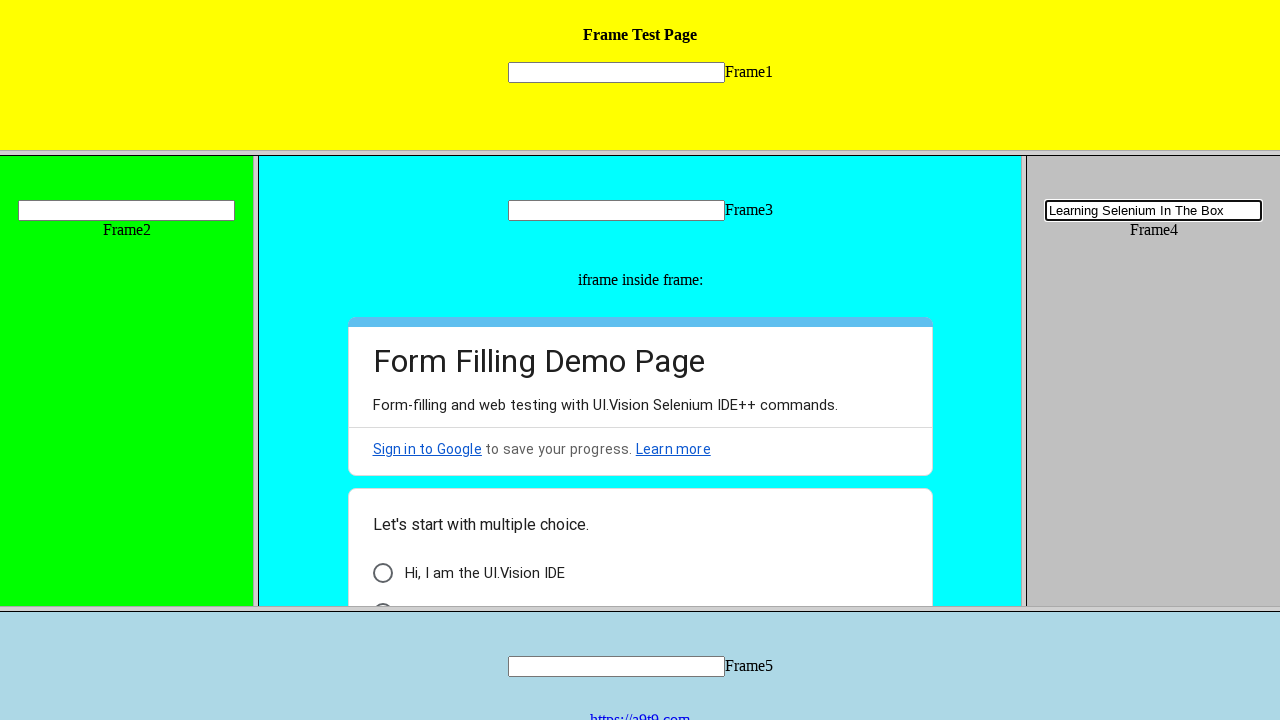